Navigates to a Udemy course page, then opens GitHub in a new browser tab to test multi-tab navigation functionality.

Starting URL: https://www.udemy.com/course/learn-selenium-automation-in-easy-python-language/

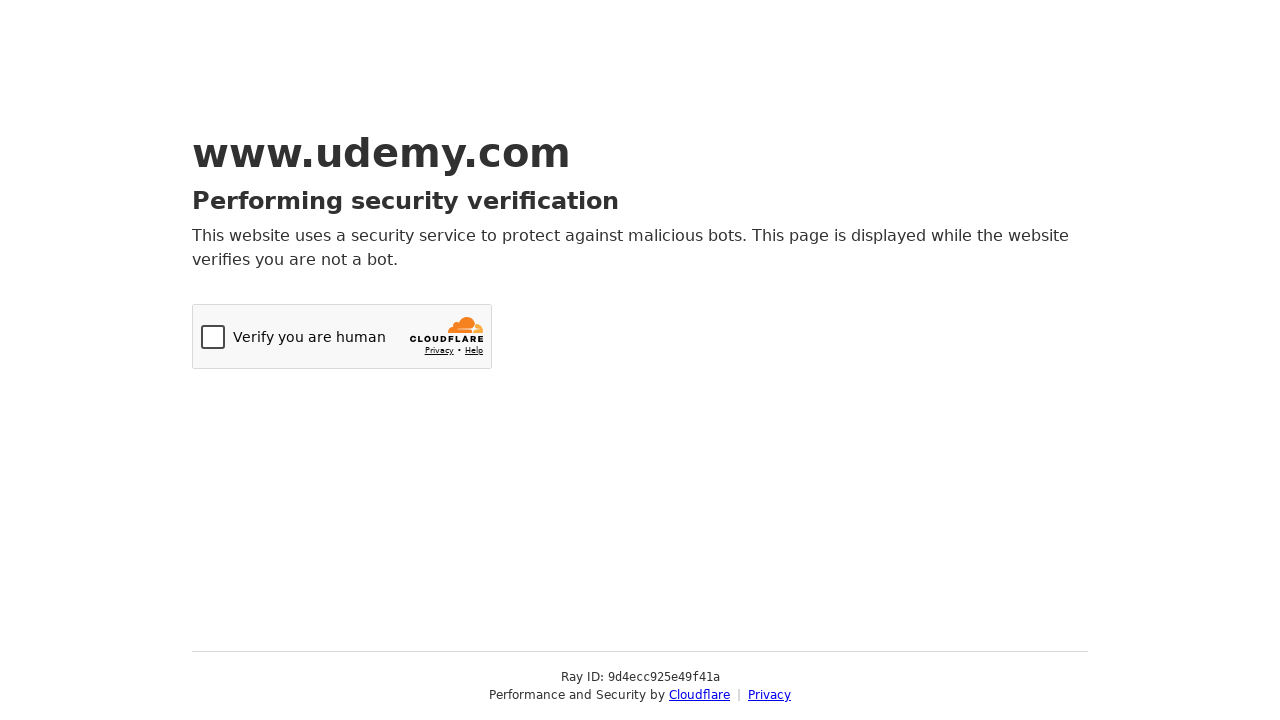

Udemy course page DOM content loaded
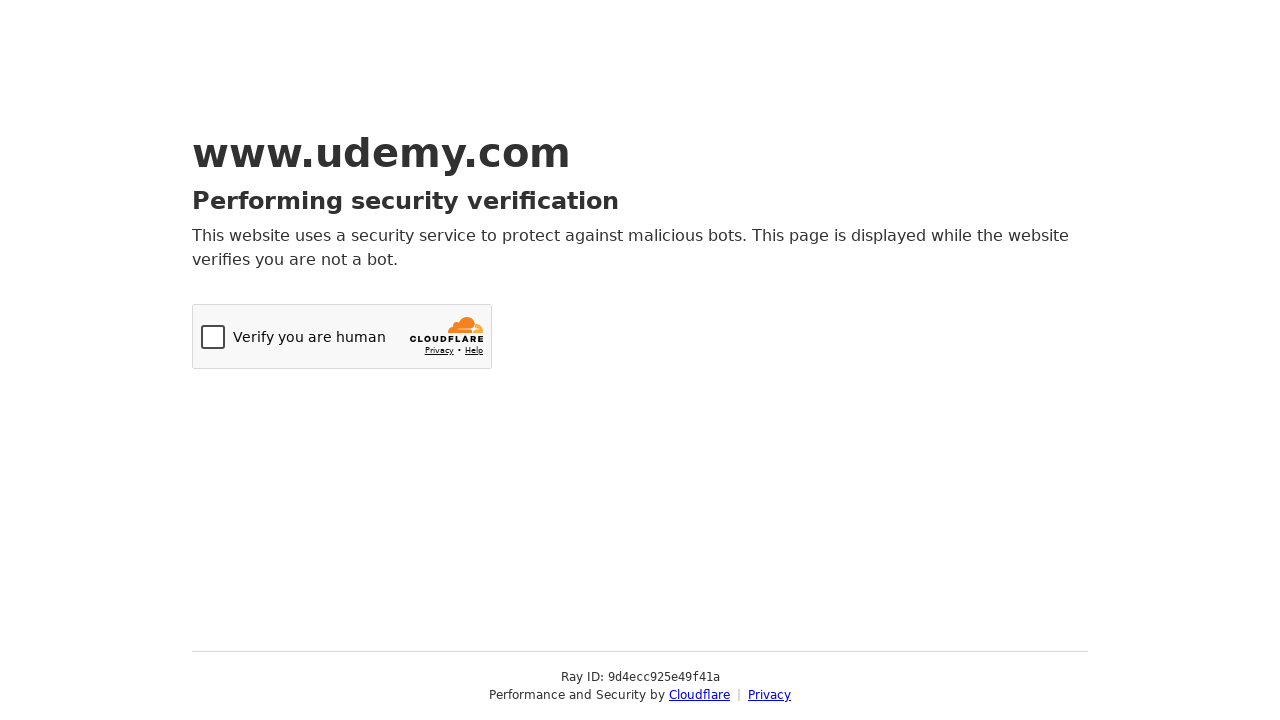

Opened new browser tab
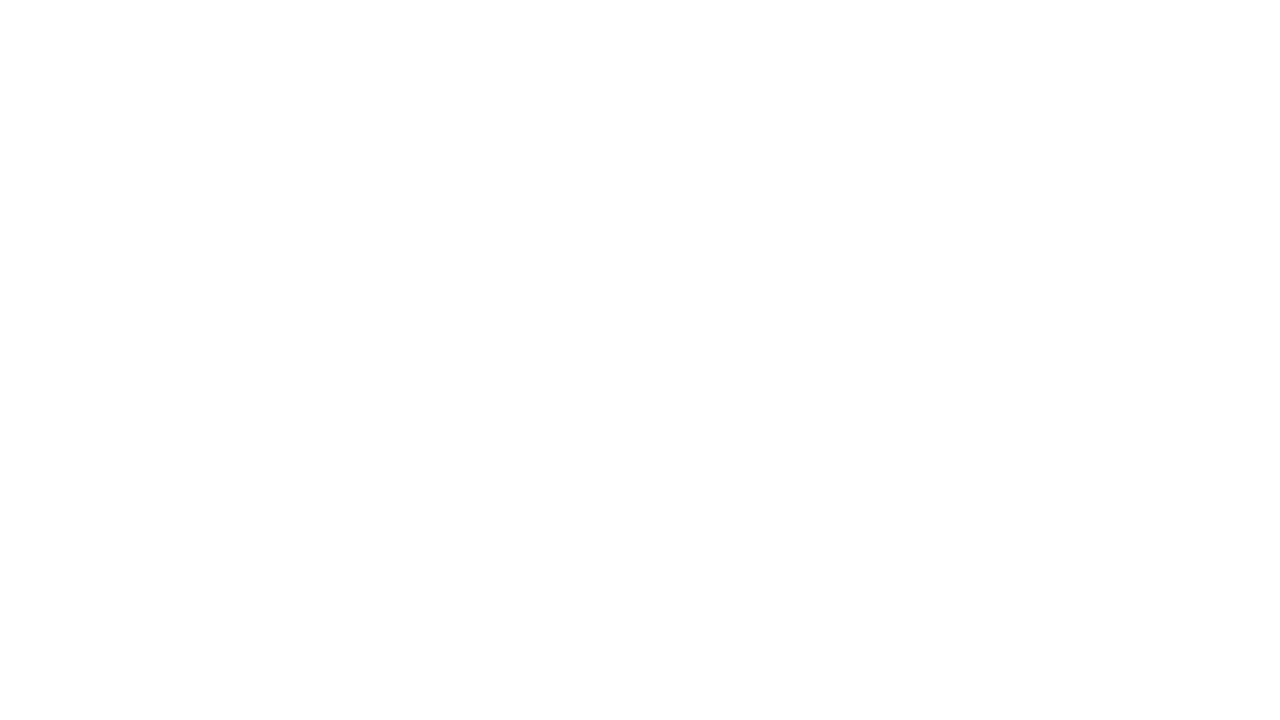

Navigated to GitHub in new tab
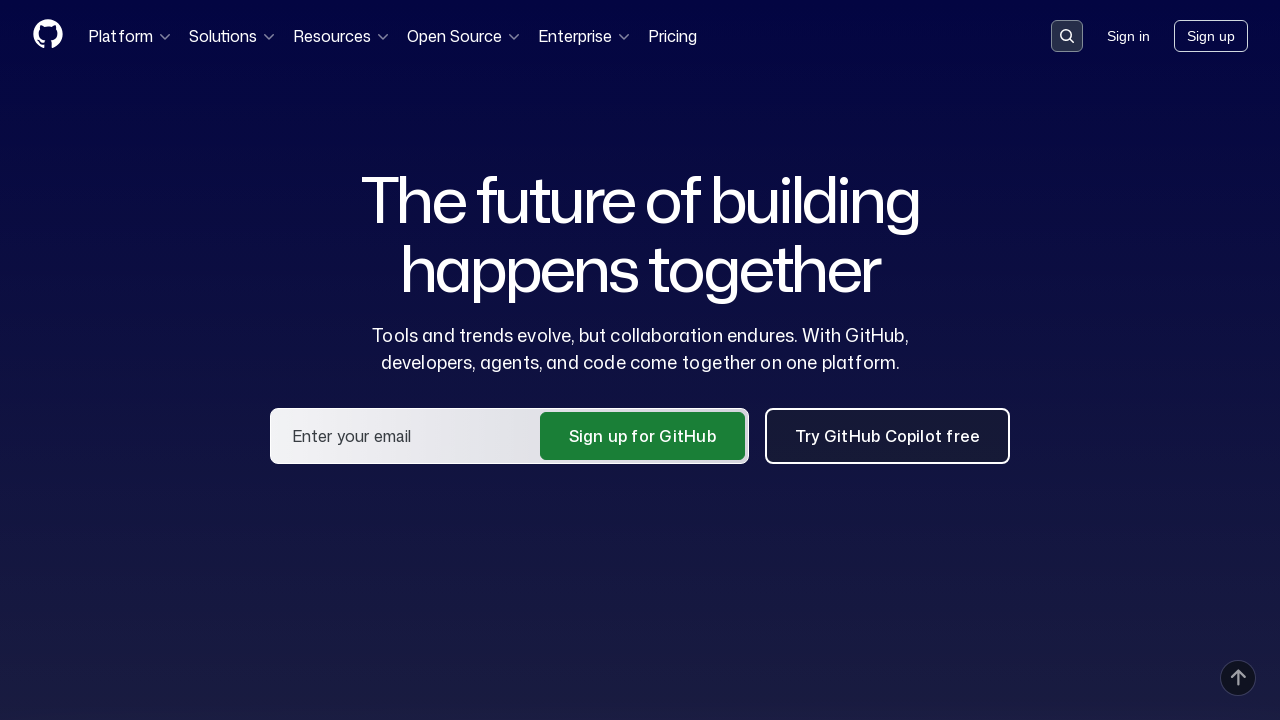

GitHub page DOM content loaded
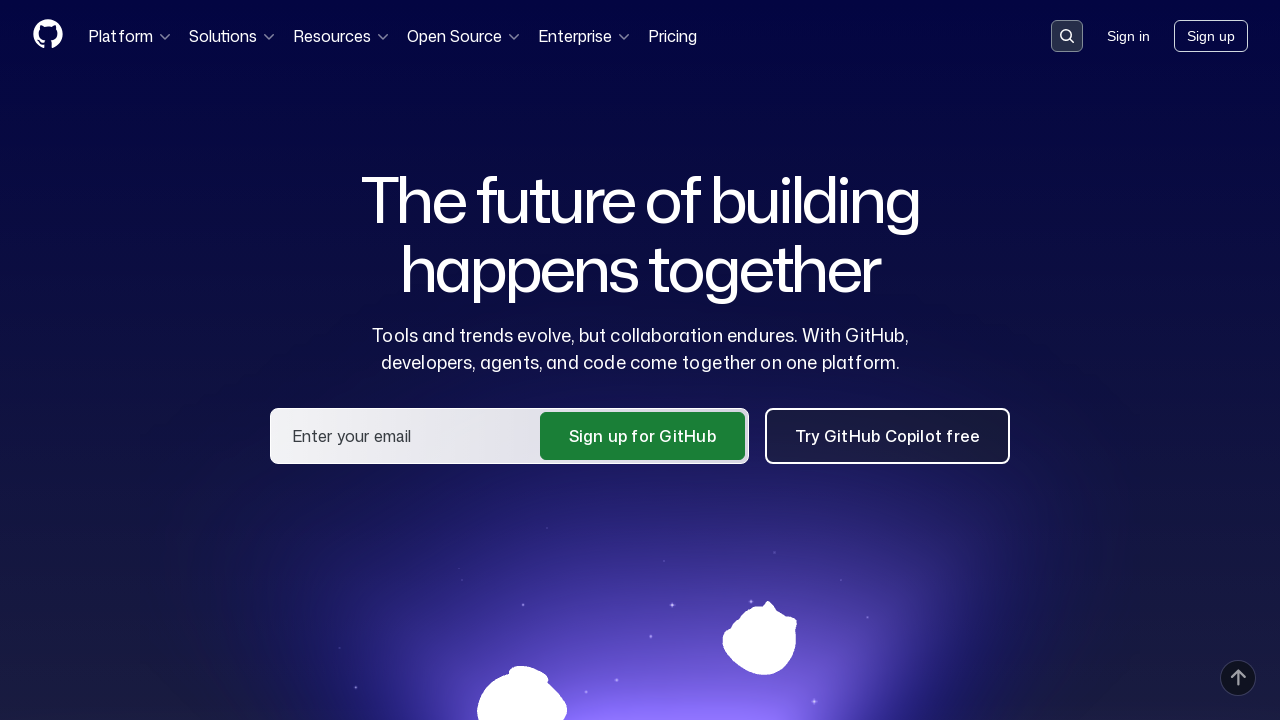

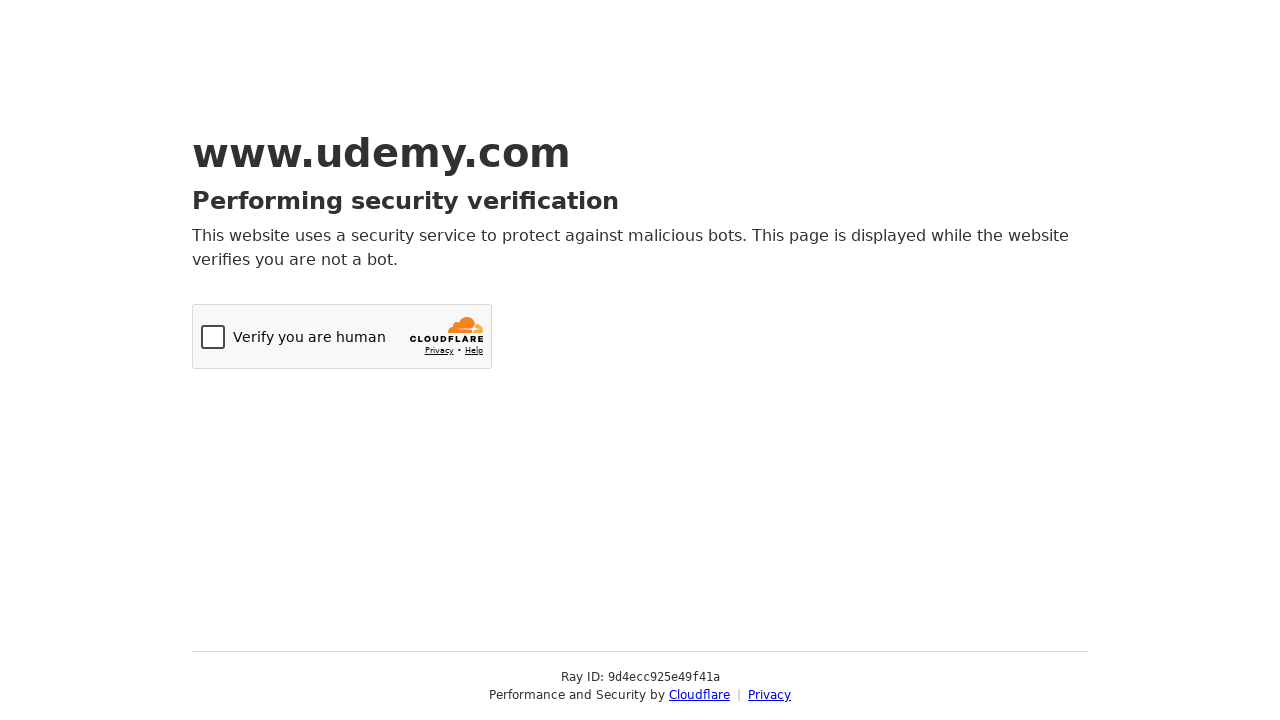